Tests product selection and adding to cart functionality by clicking on a phone product and adding it to the cart

Starting URL: https://www.demoblaze.com/

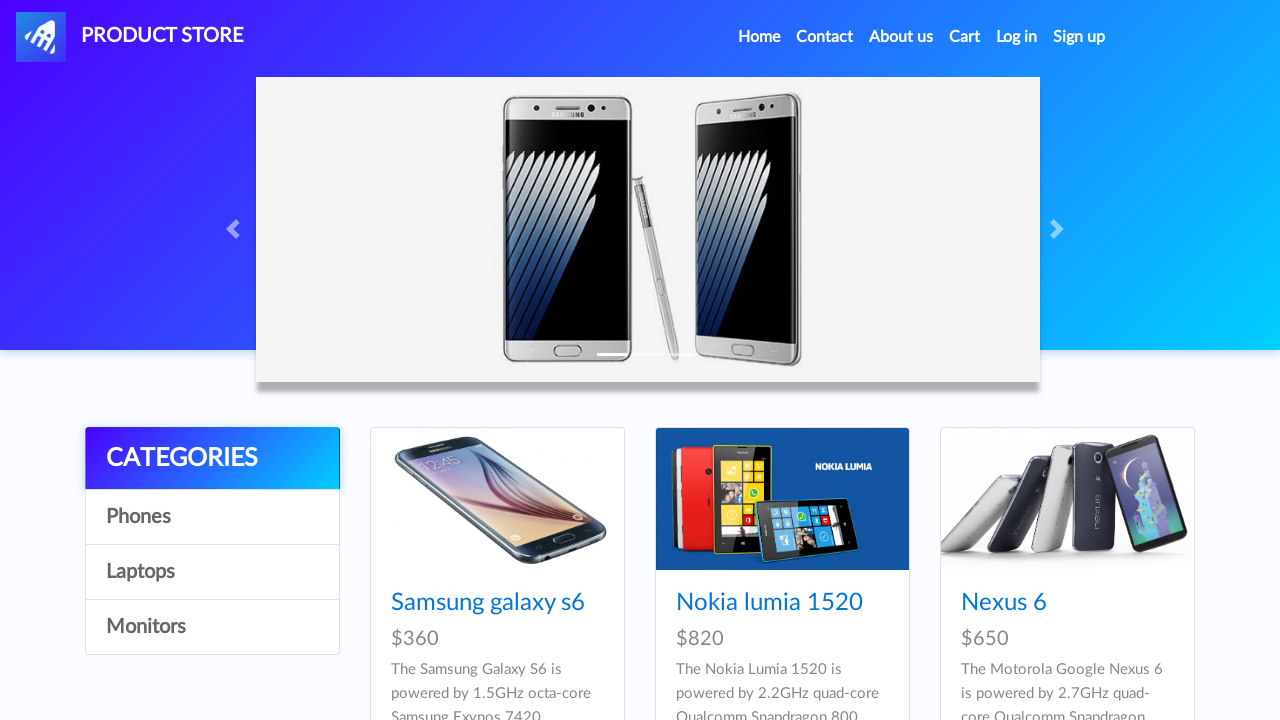

Clicked on phone product link at (1067, 499) on a[href='prod.html?idp_=3']
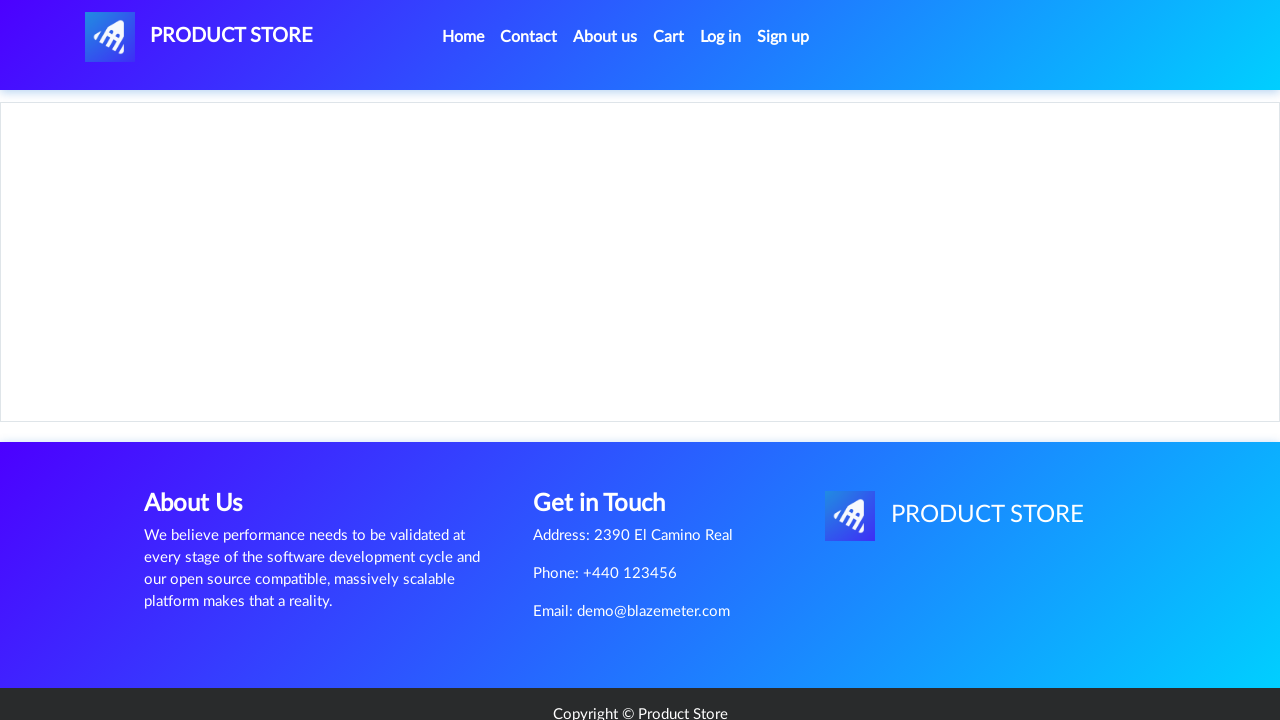

Clicked add to cart button at (610, 440) on #tbodyid > div.row > div > a
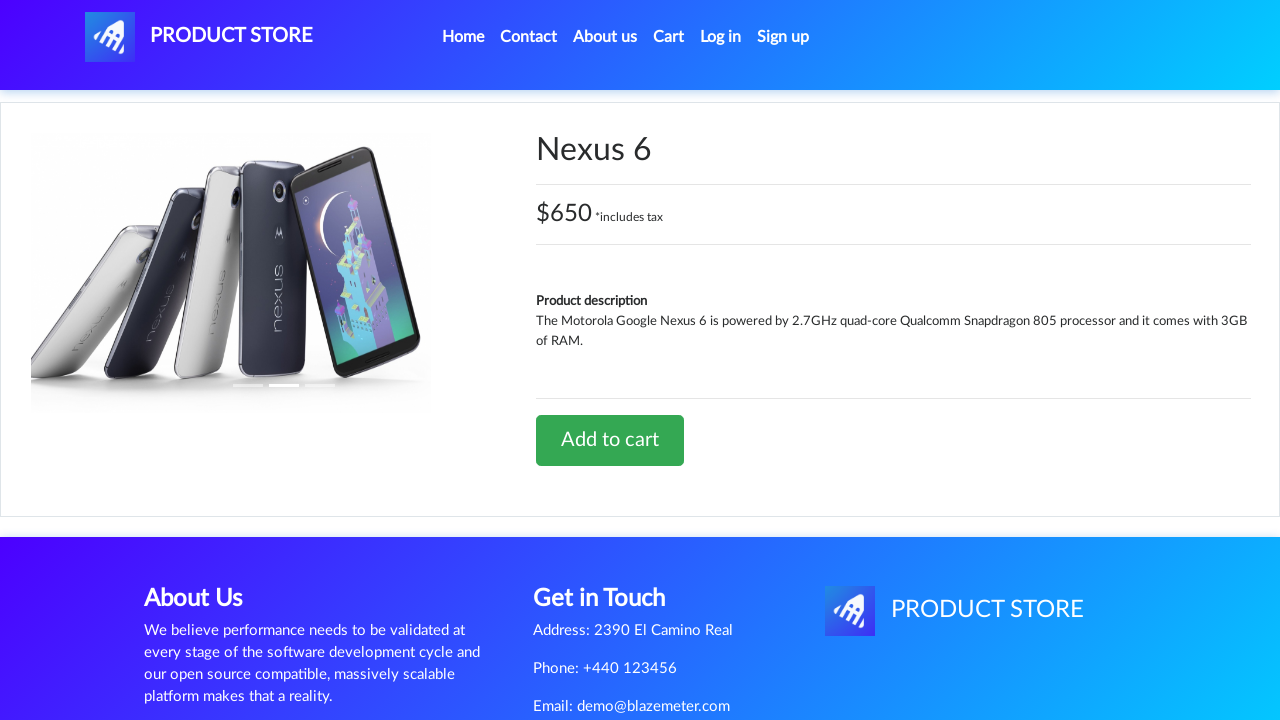

Handled and accepted alert dialog after adding to cart
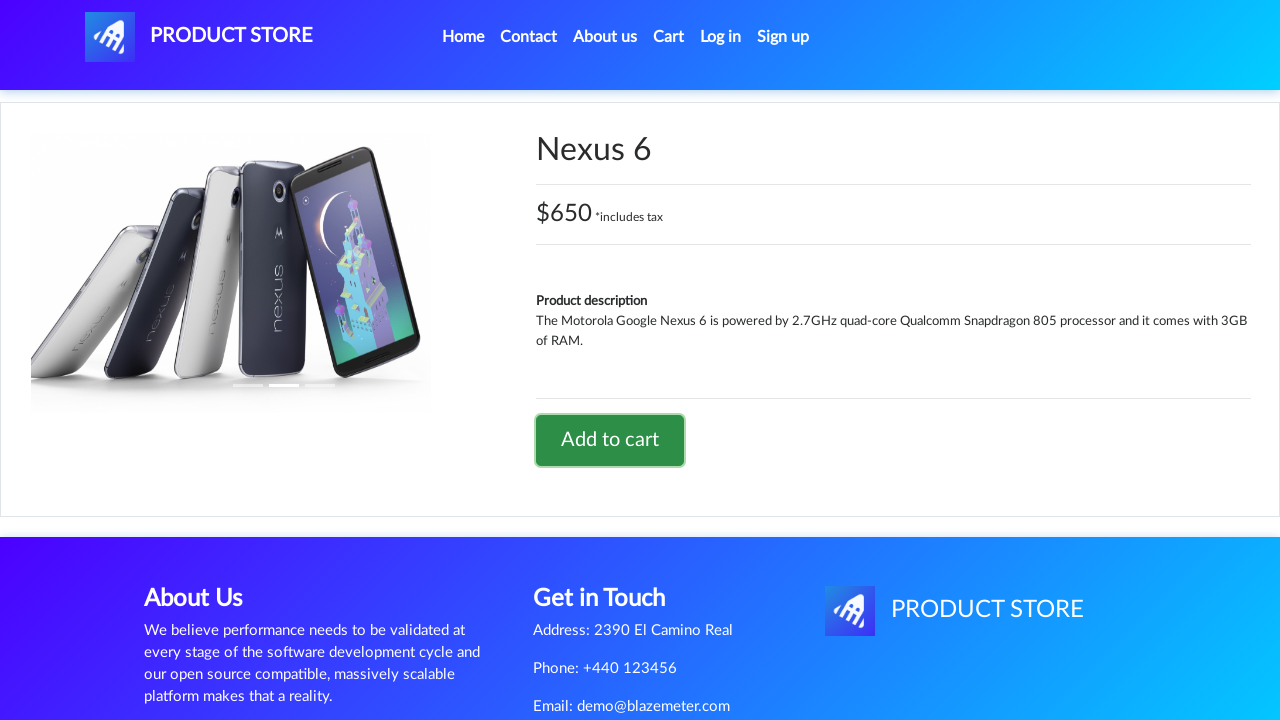

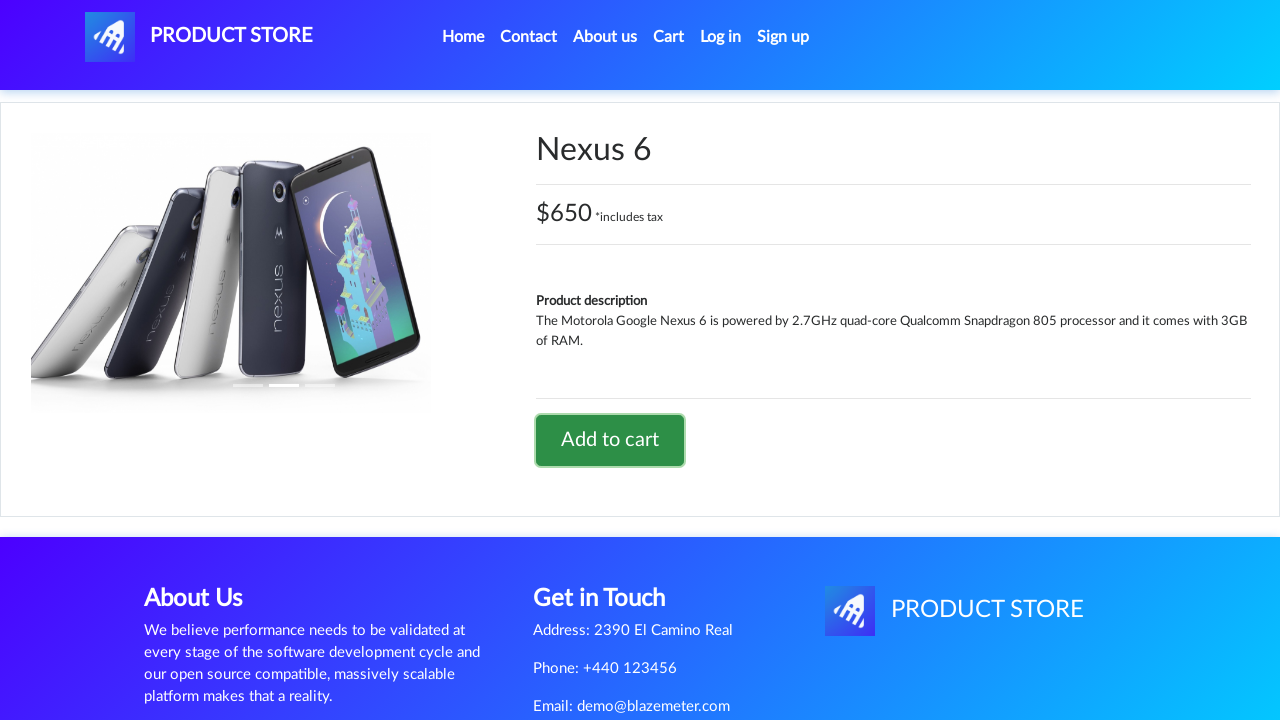